Tests multiple window handling by clicking a link that opens a new window, then switching to that new window and verifying its content.

Starting URL: https://the-internet.herokuapp.com/windows

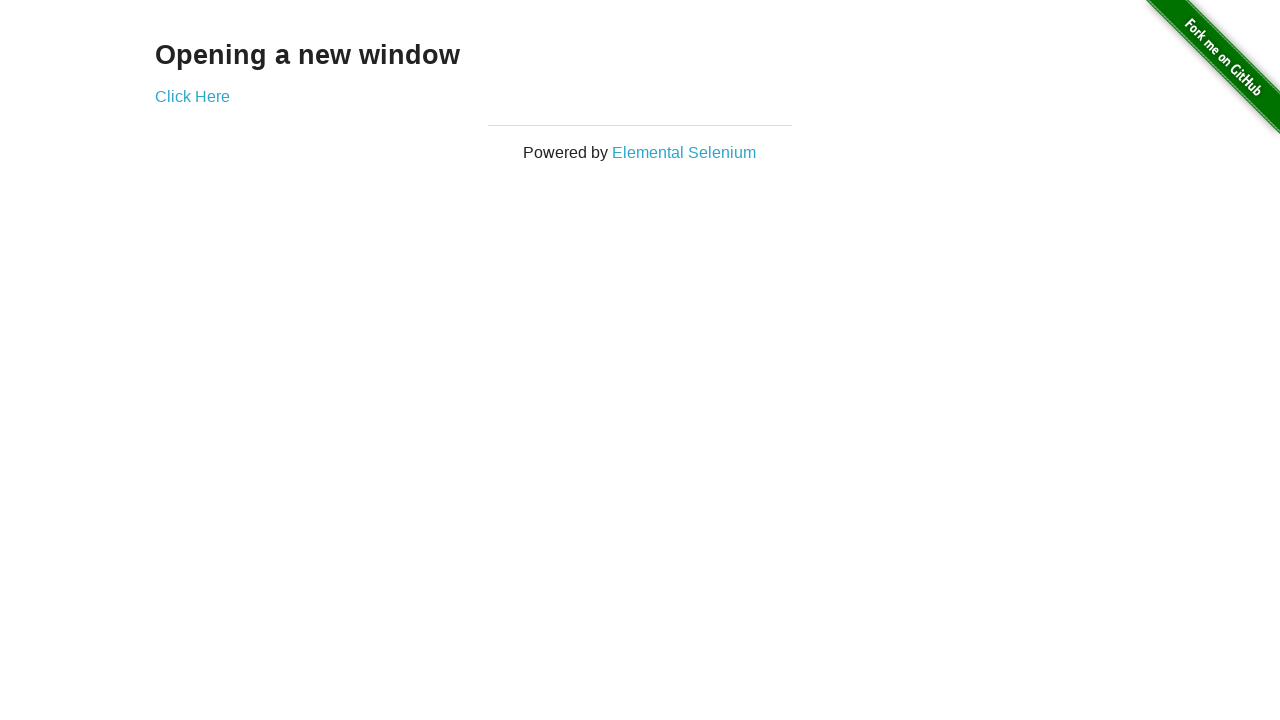

Clicked link to open new window at (192, 96) on a[href='/windows/new']
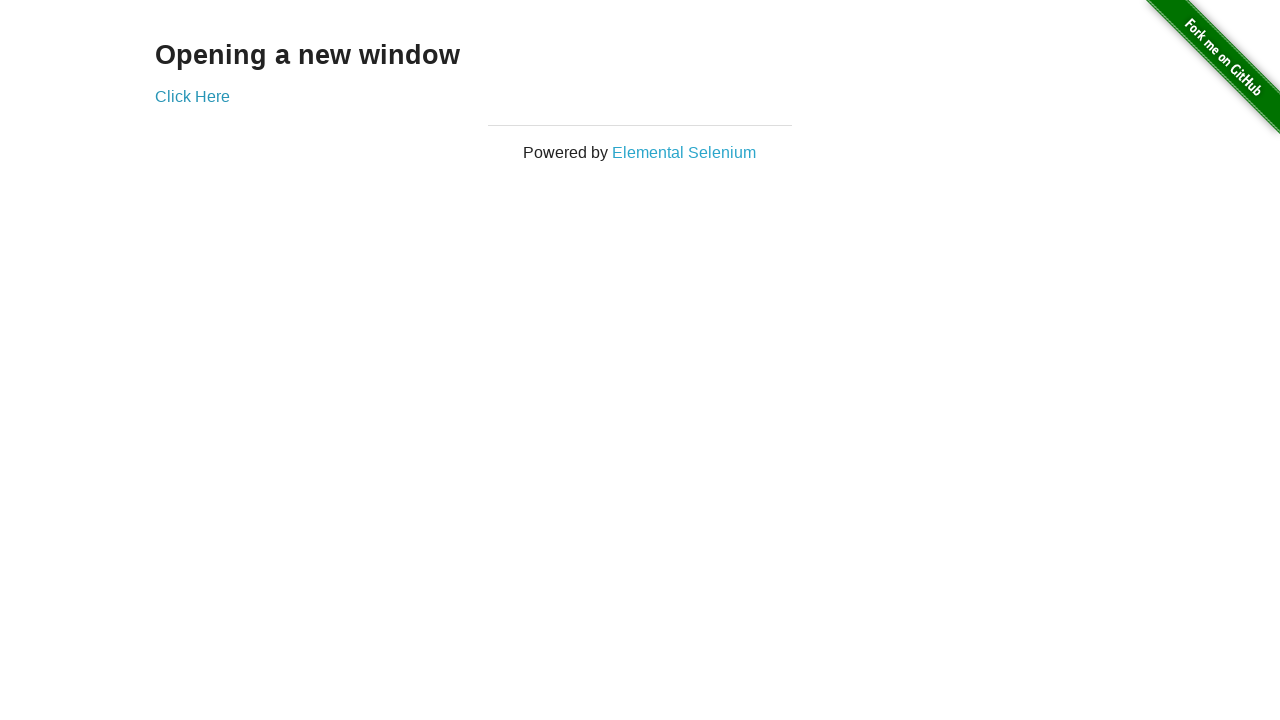

Captured new window/page object
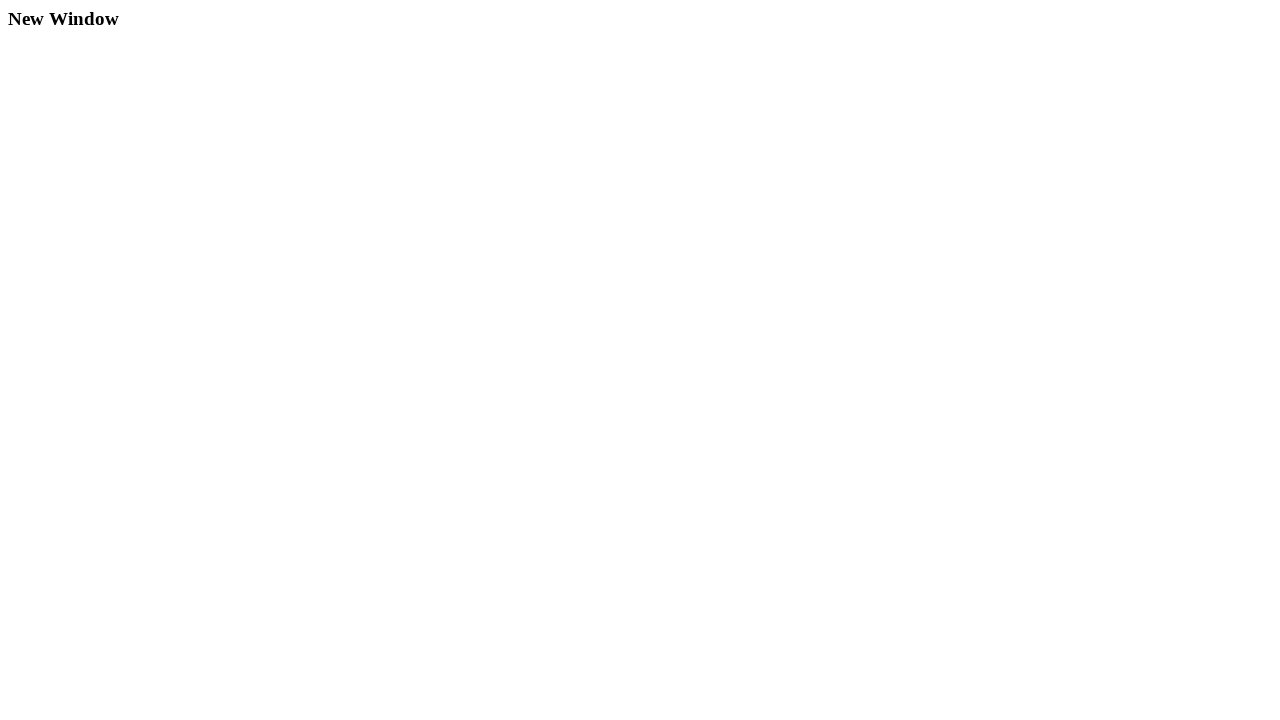

New window loaded successfully
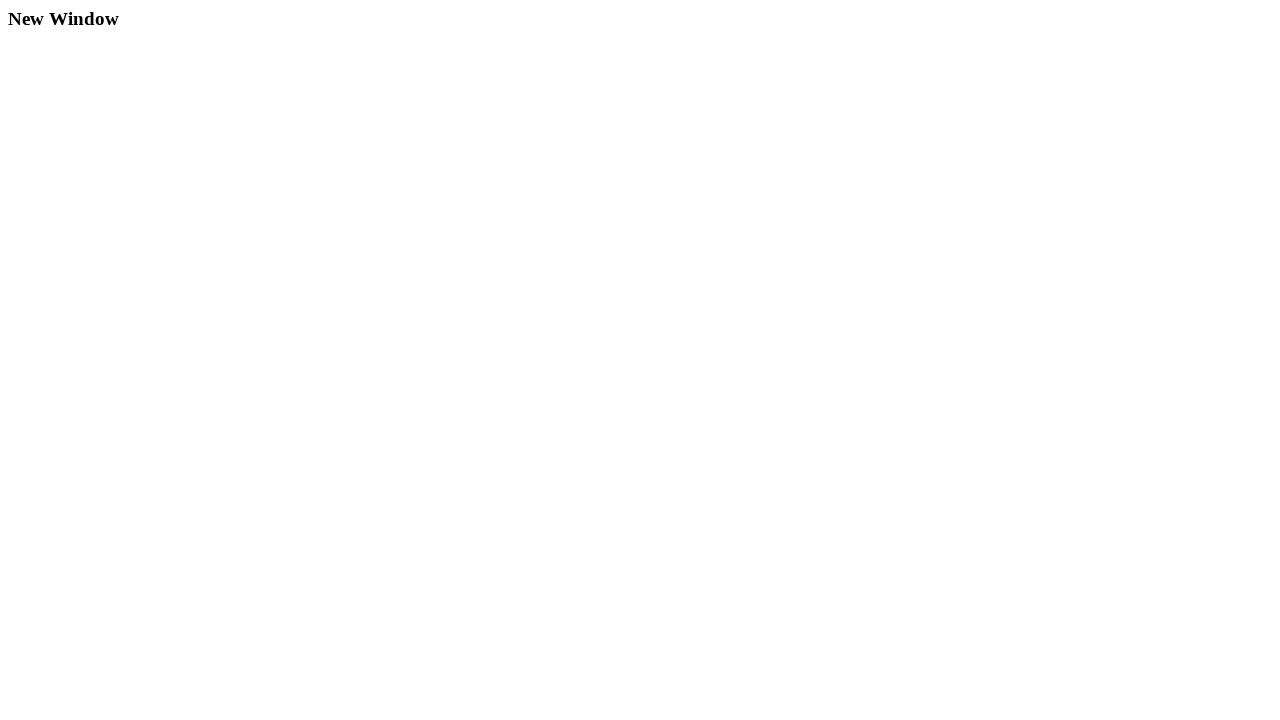

Retrieved heading text from new window: 'New Window'
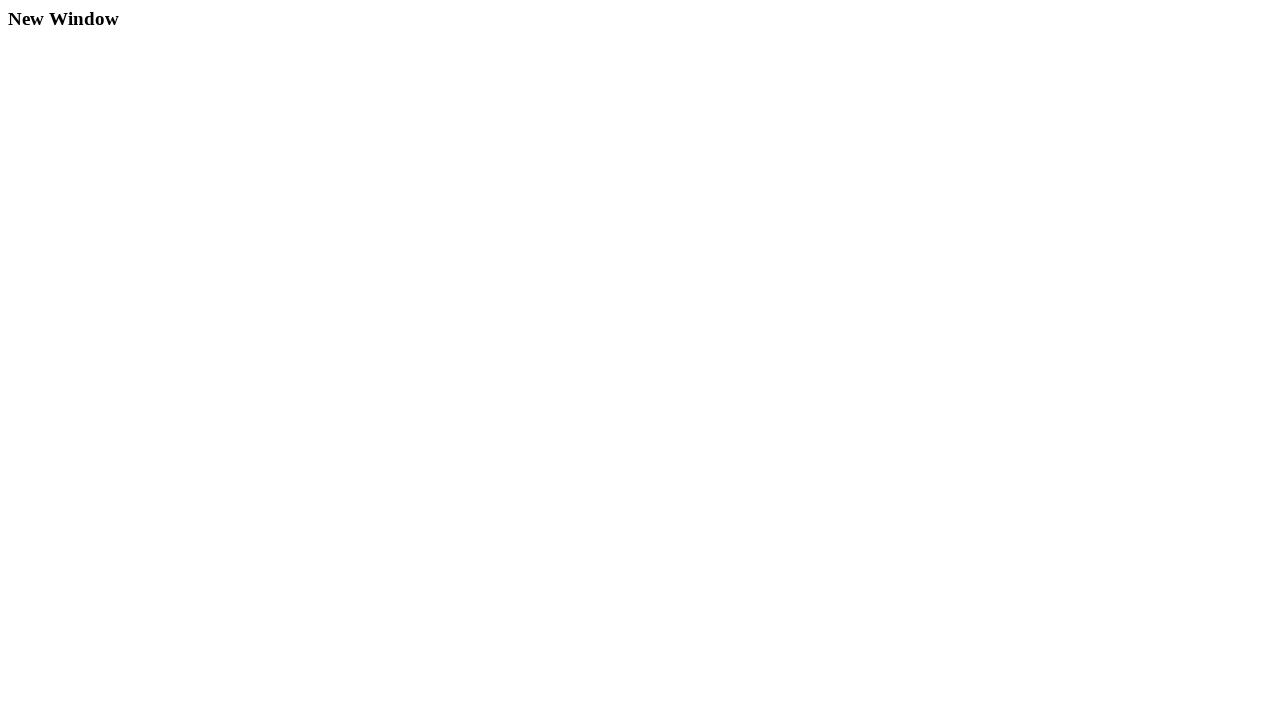

Printed retrieved heading text to console
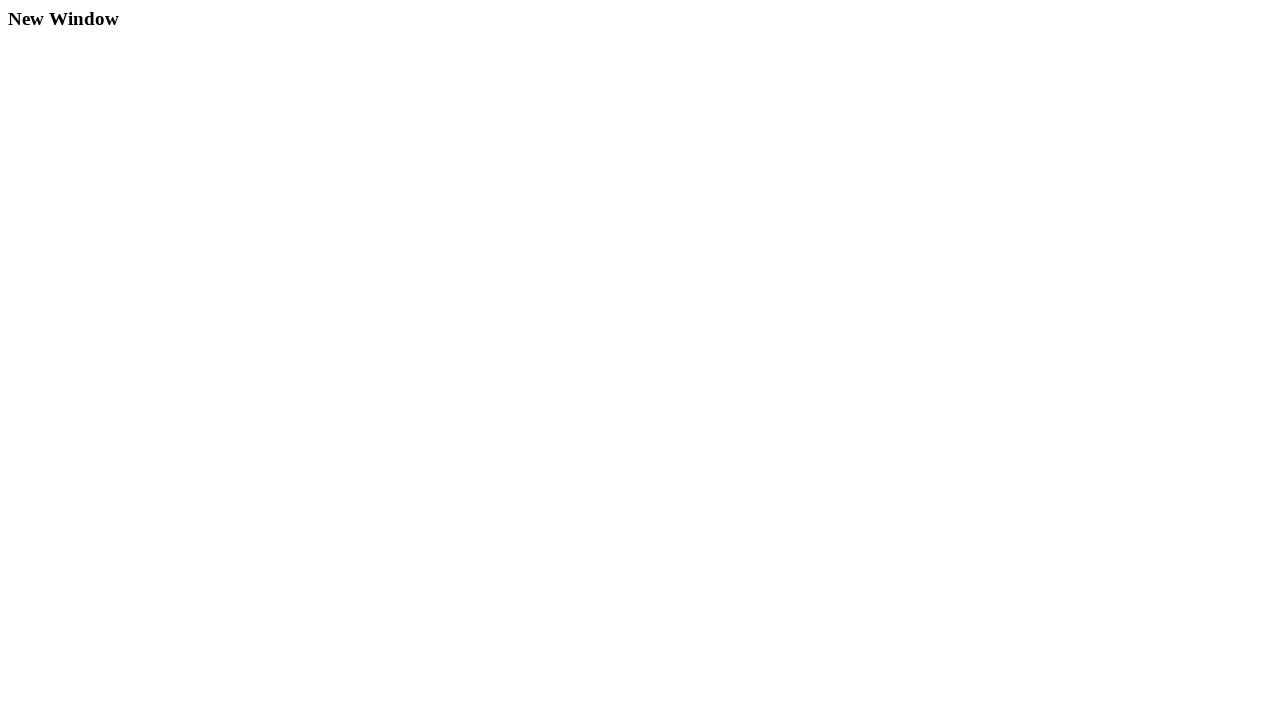

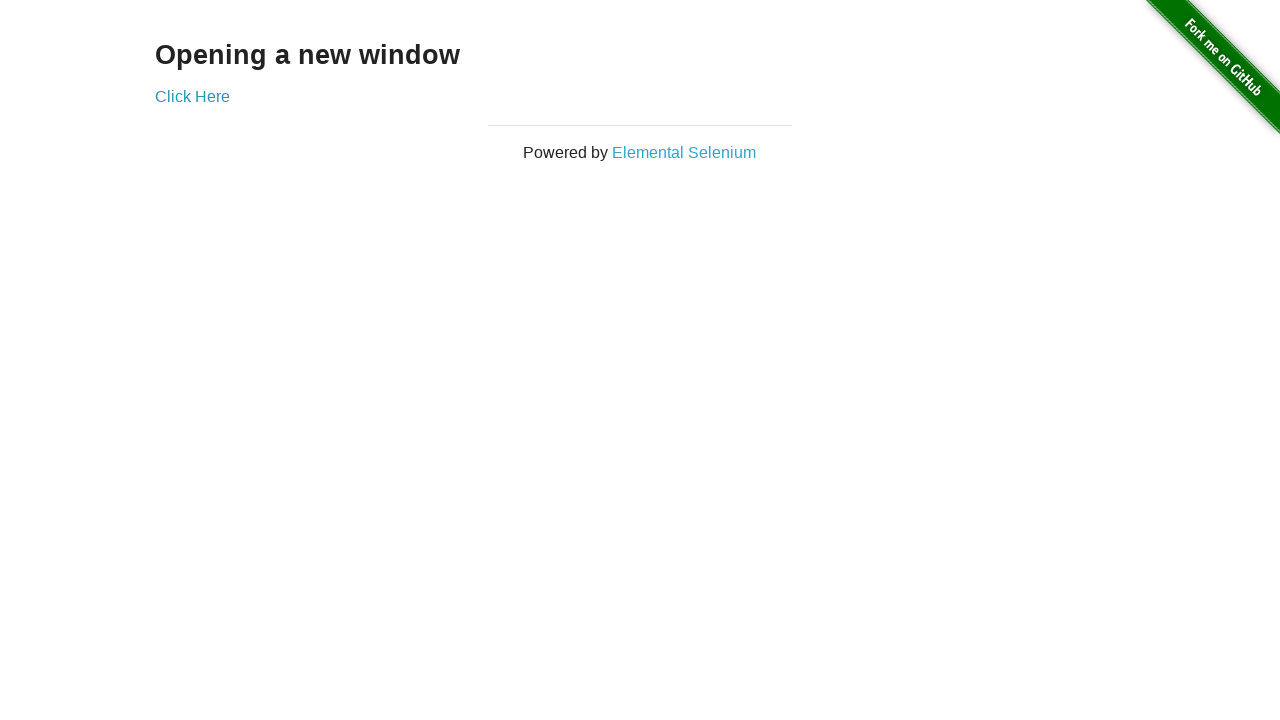